Tests the Syncfusion webmail showcase by navigating the folder tree, selecting emails, and verifying the sender name is displayed correctly.

Starting URL: https://ej2.syncfusion.com/showcase/typescript/webmail/#/home

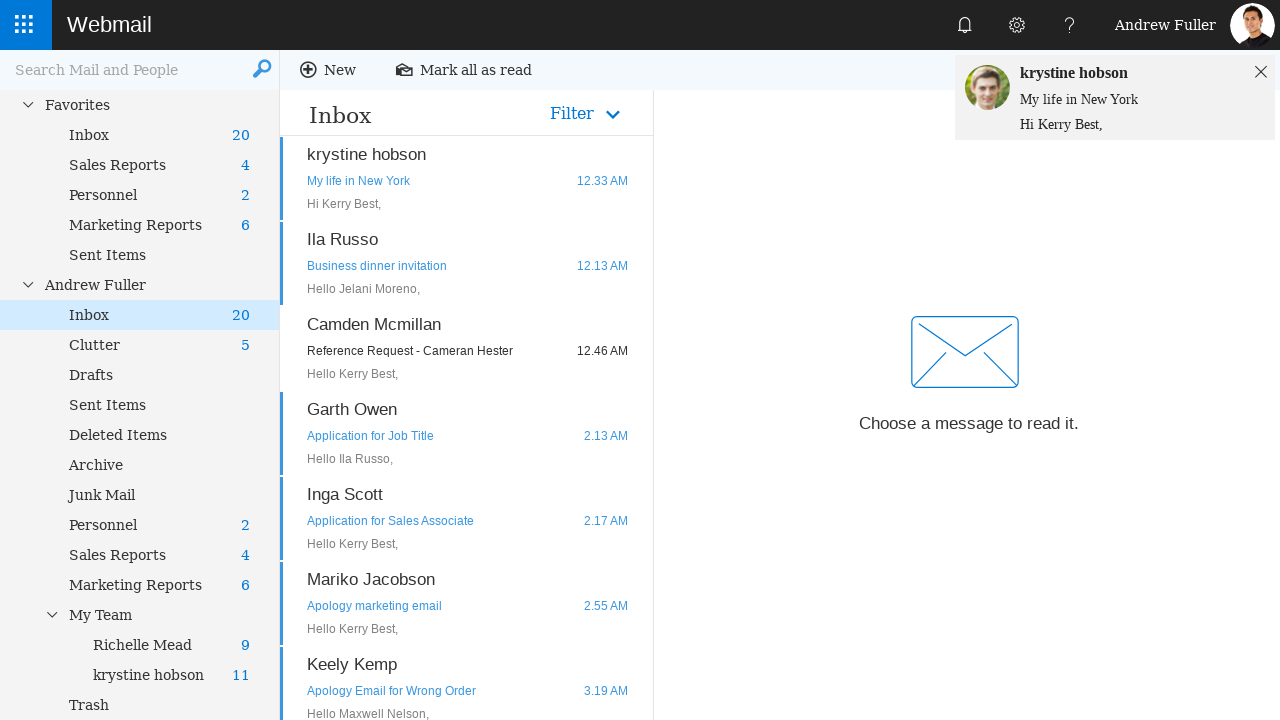

Clicked on folder item in tree navigation (data-uid='21') at (159, 705) on #tree li.e-level-2[data-uid='21']
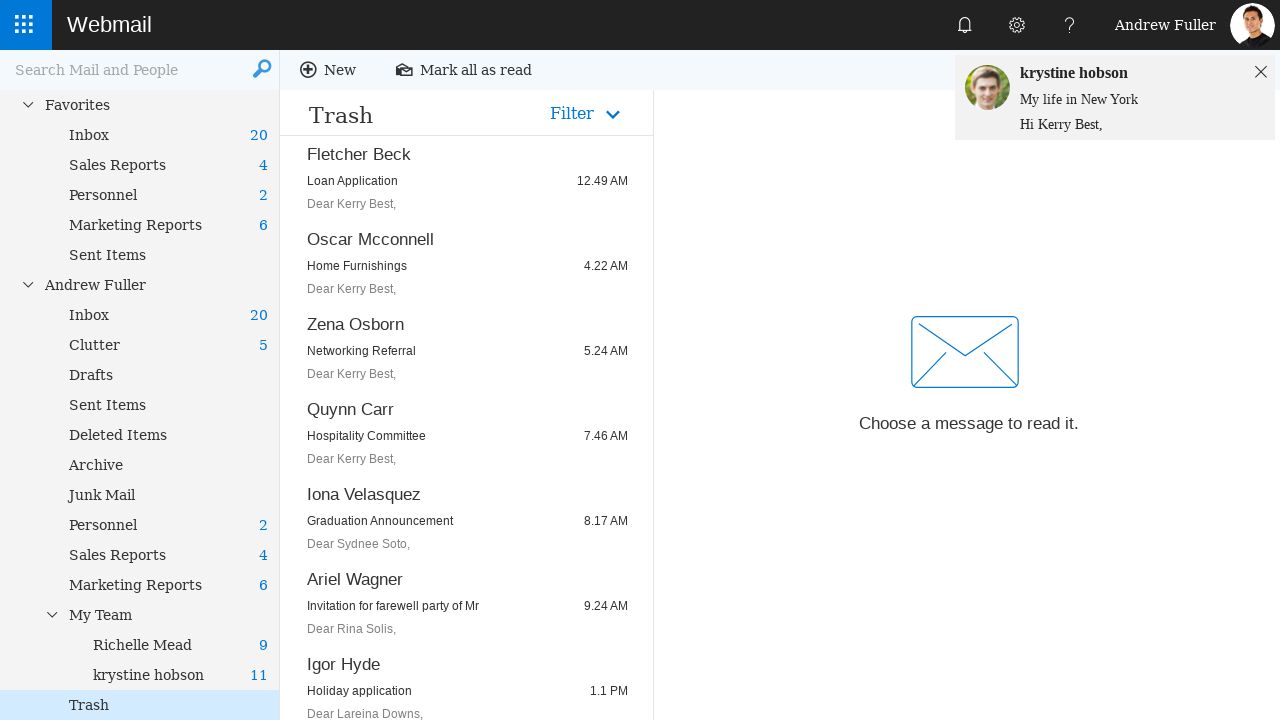

Clicked on first email item (SF10205) at (466, 178) on li.e-level-1[data-uid='SF10205']
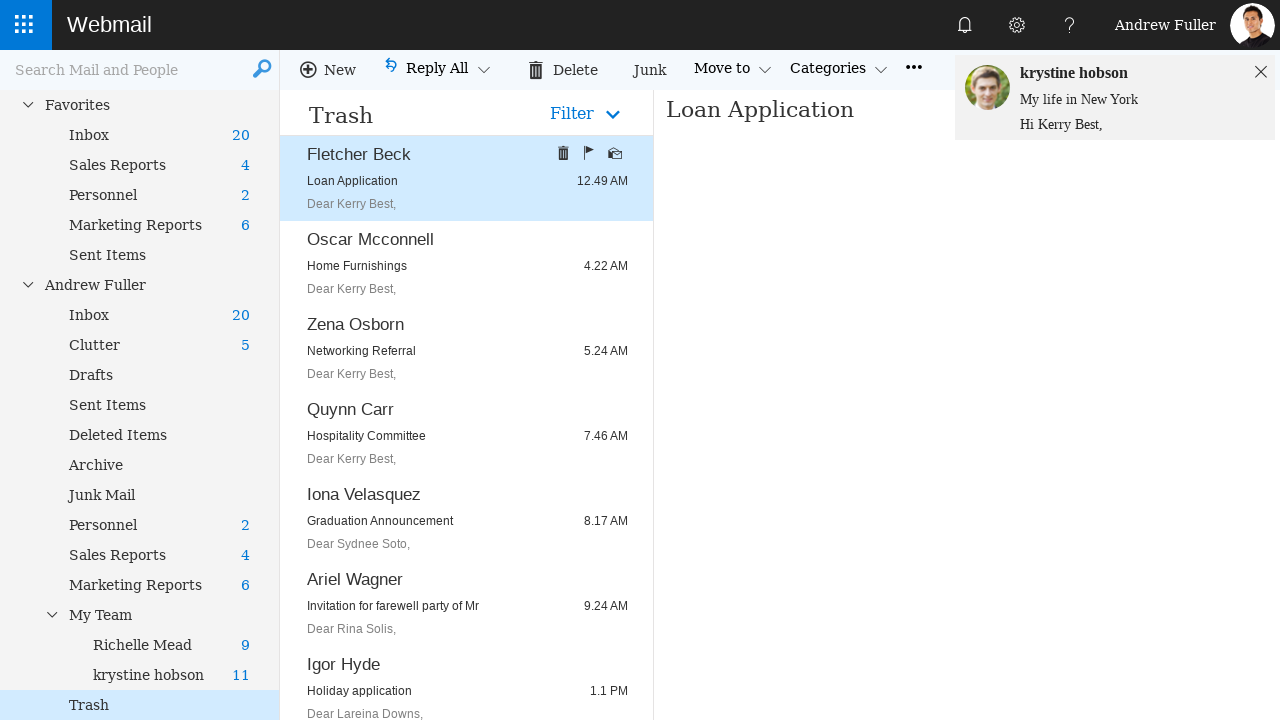

Waited for subject/sender element to load
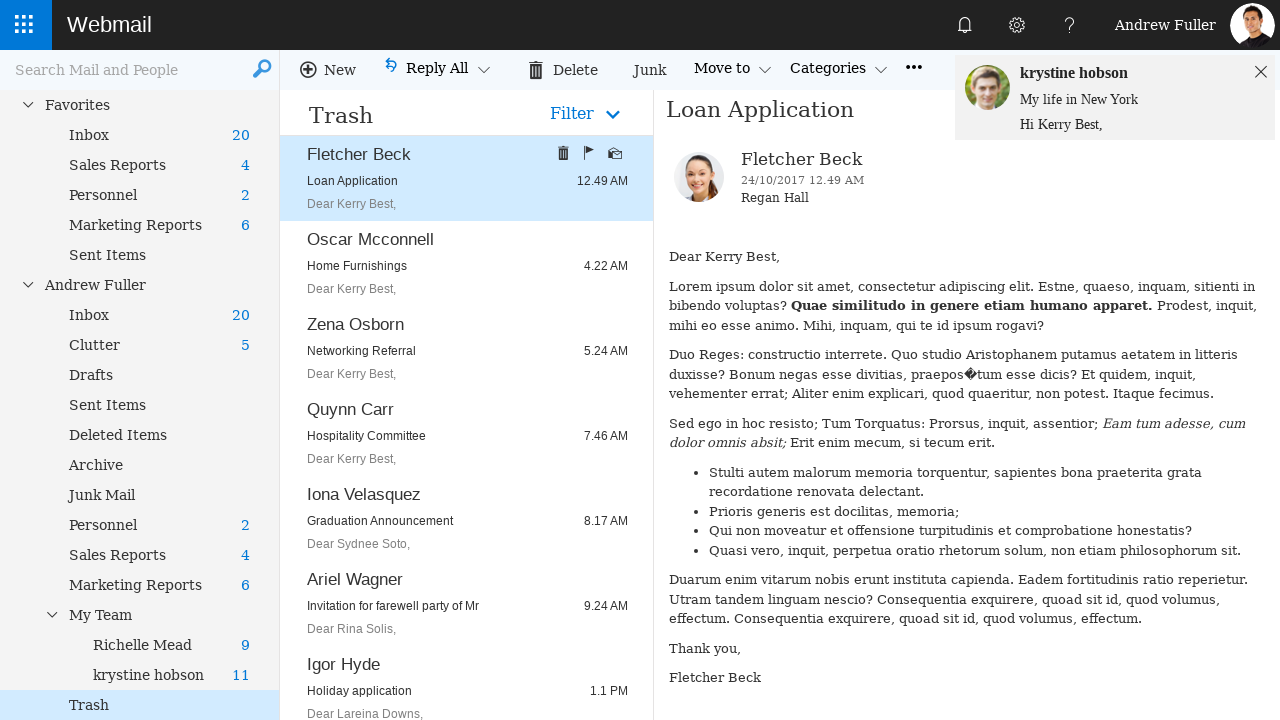

Verified sender name is 'Fletcher Beck'
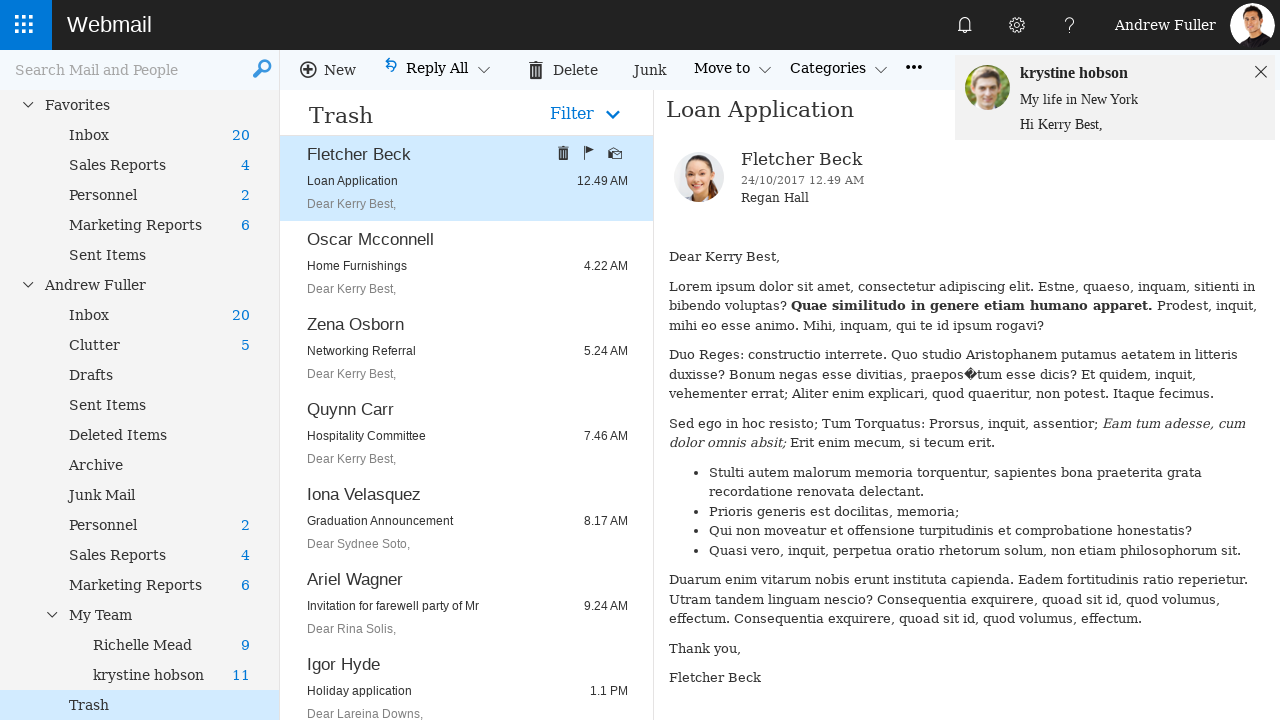

Clicked on second email item (SF10202) at (466, 264) on li.e-level-1[data-uid='SF10202']
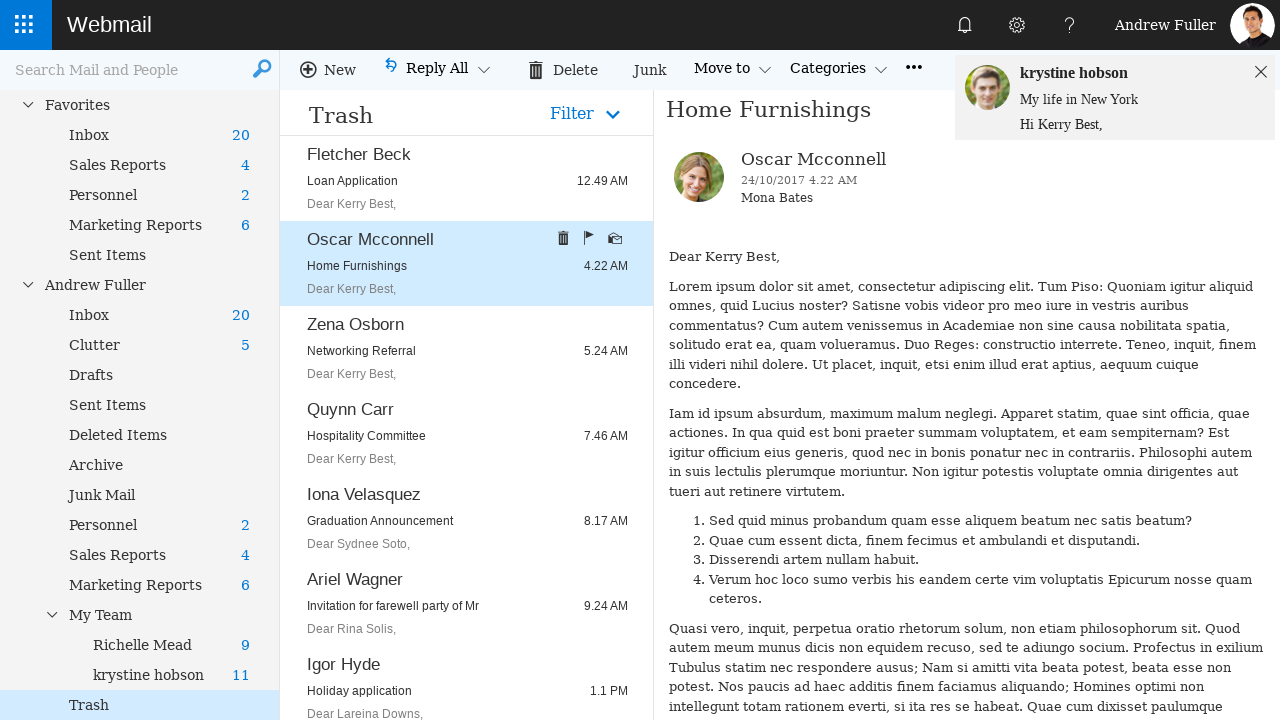

Verified sender name is 'Oscar Mcconnell'
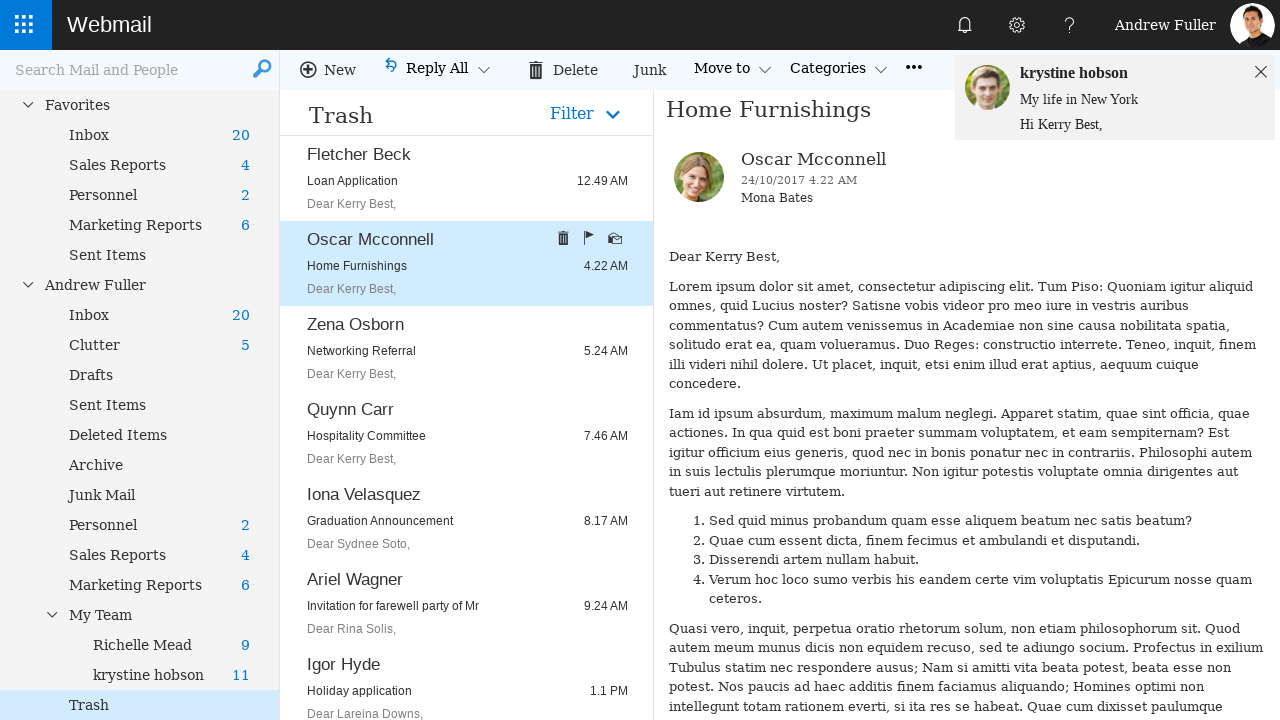

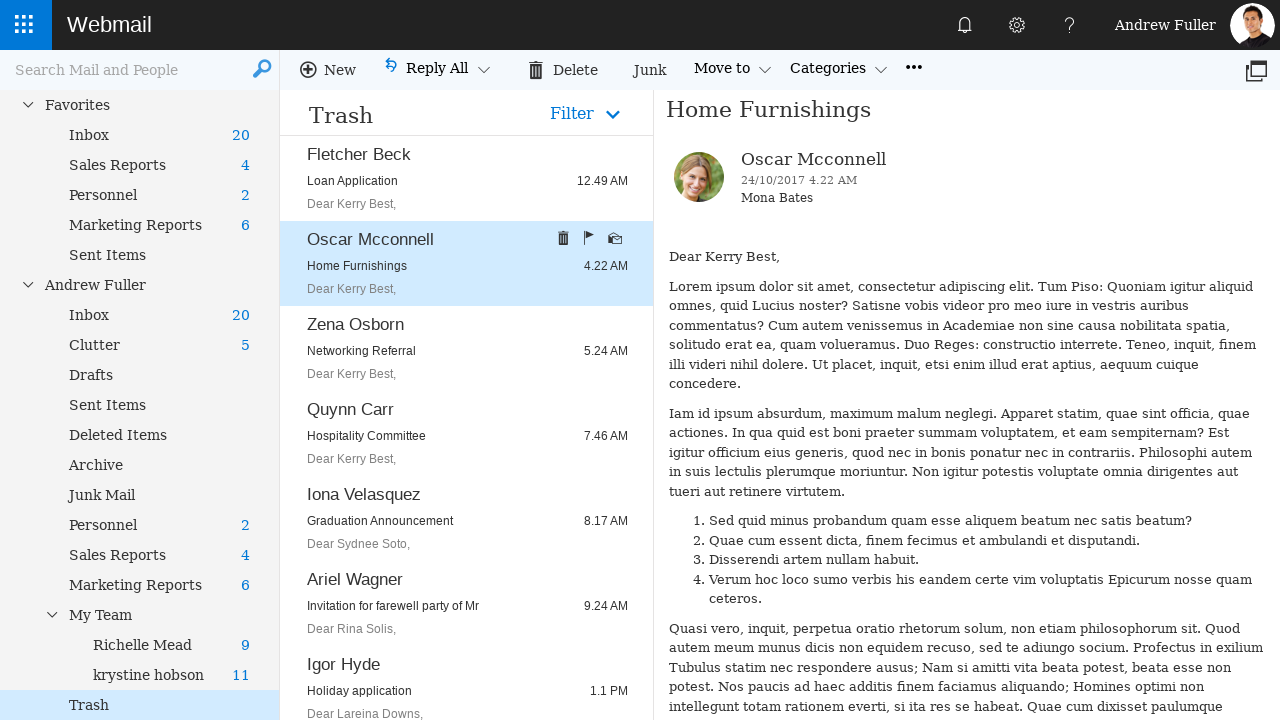